Tests window/tab handling by clicking a link that opens a new tab, then switches to the new tab and verifies its title is "New Window"

Starting URL: https://the-internet.herokuapp.com/windows

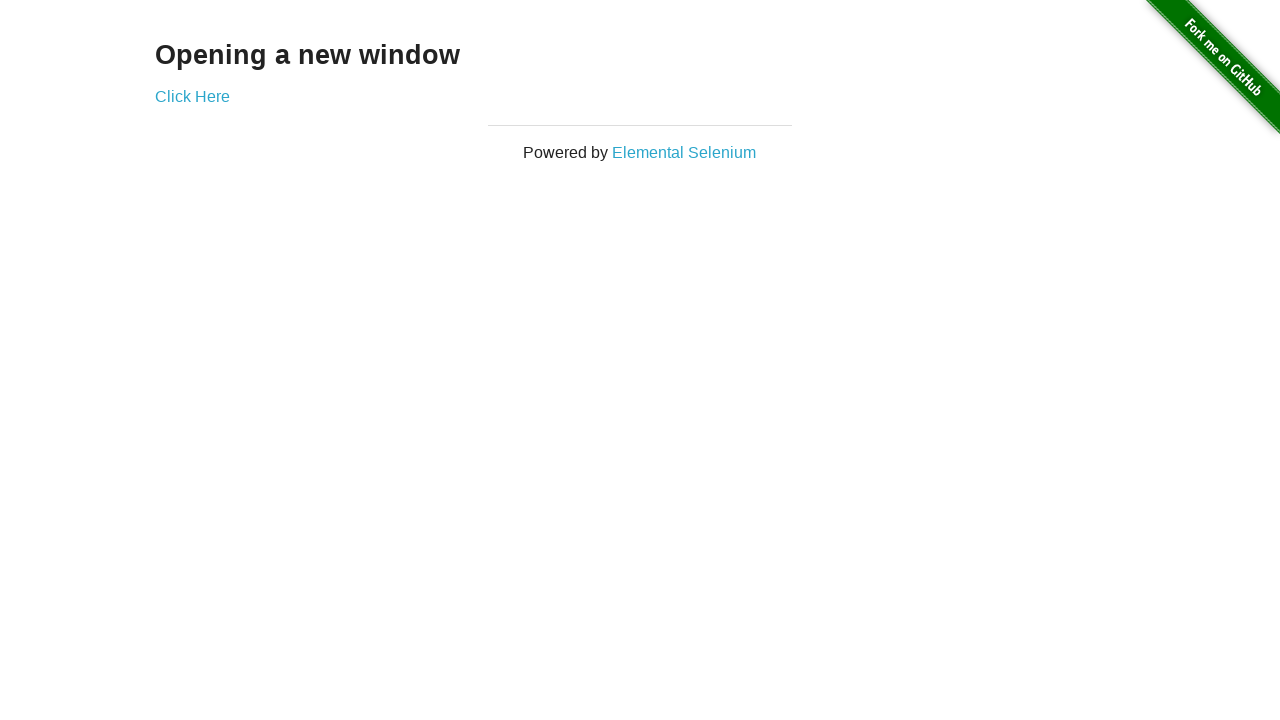

Clicked 'Click Here' link to open new tab at (192, 96) on text=Click Here
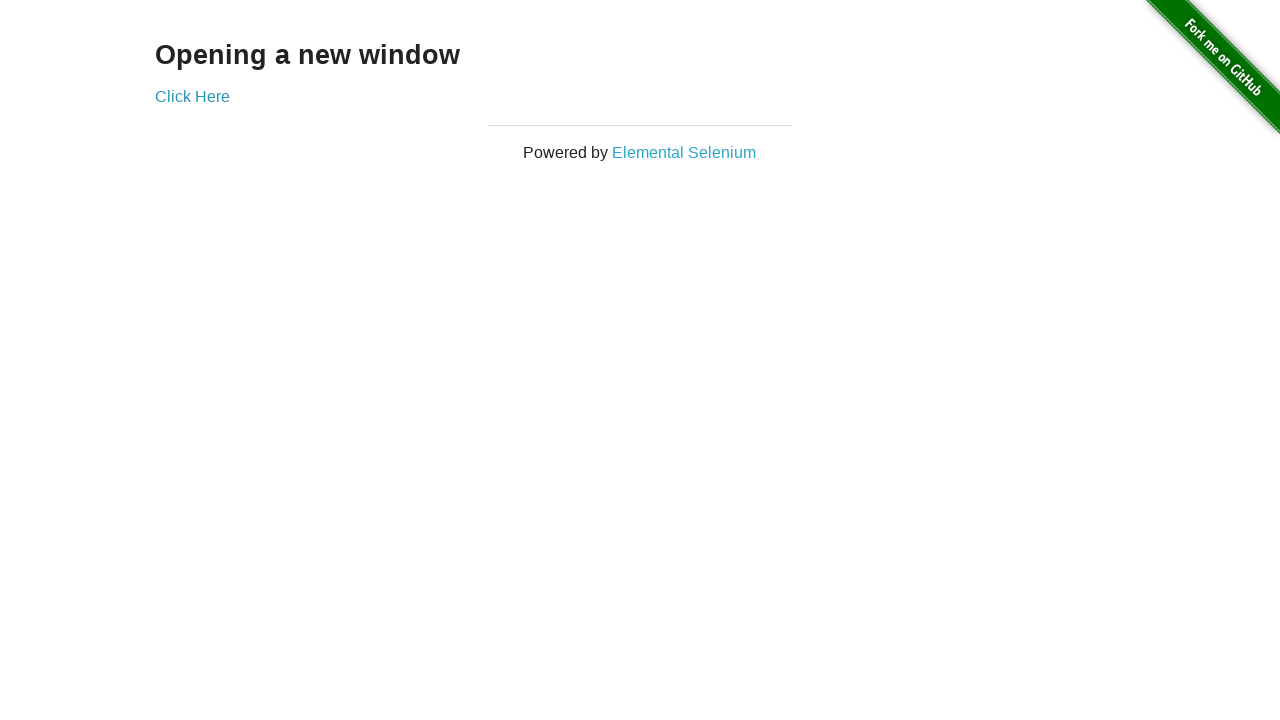

Captured new tab/page object
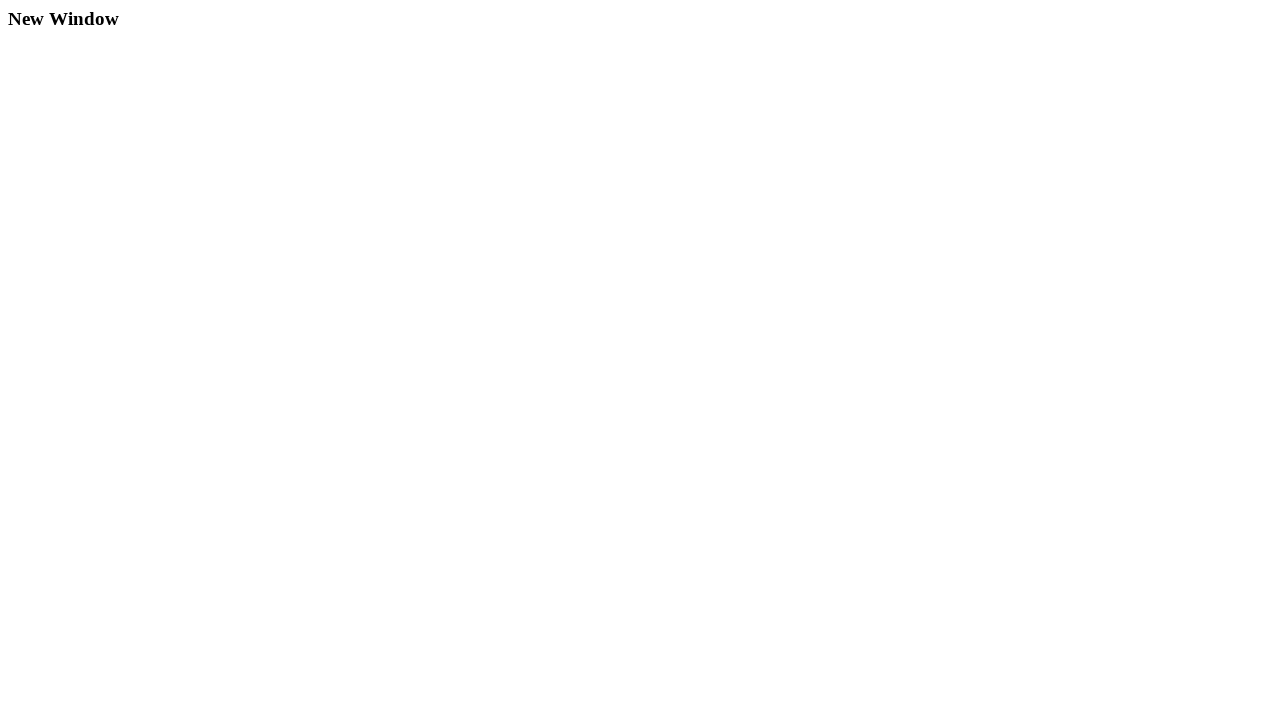

New tab finished loading
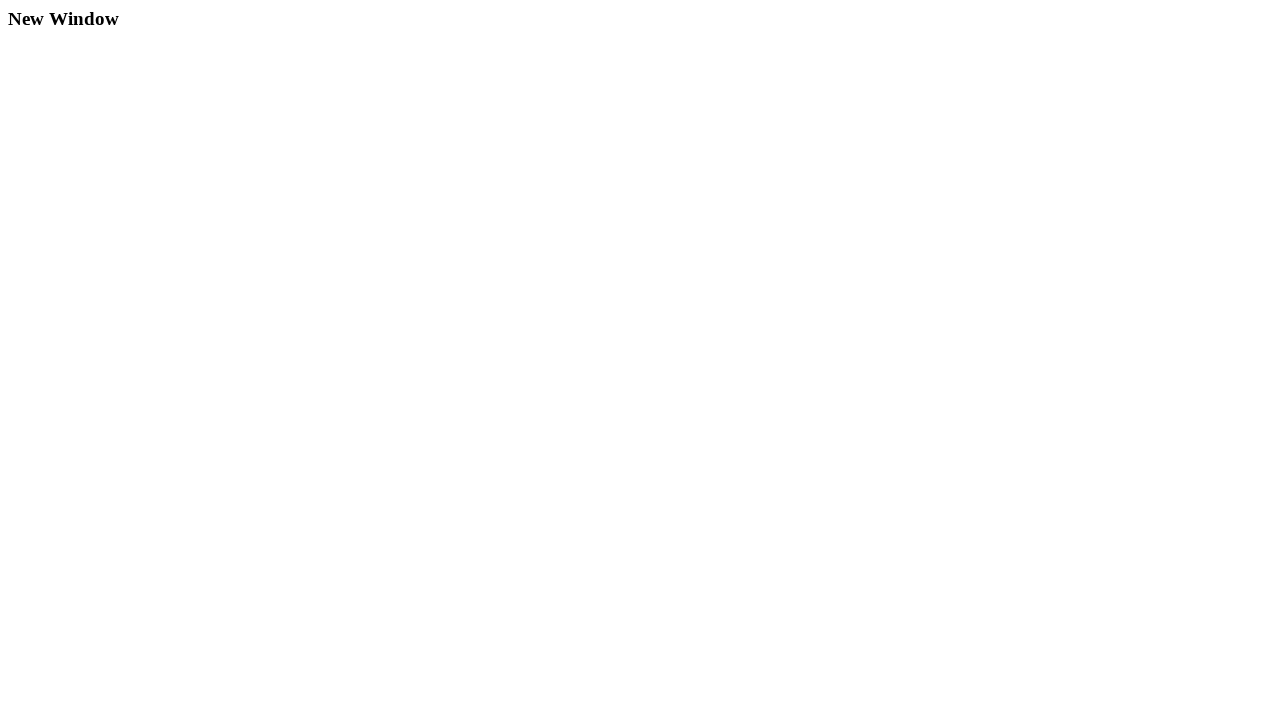

Verified new tab title is 'New Window'
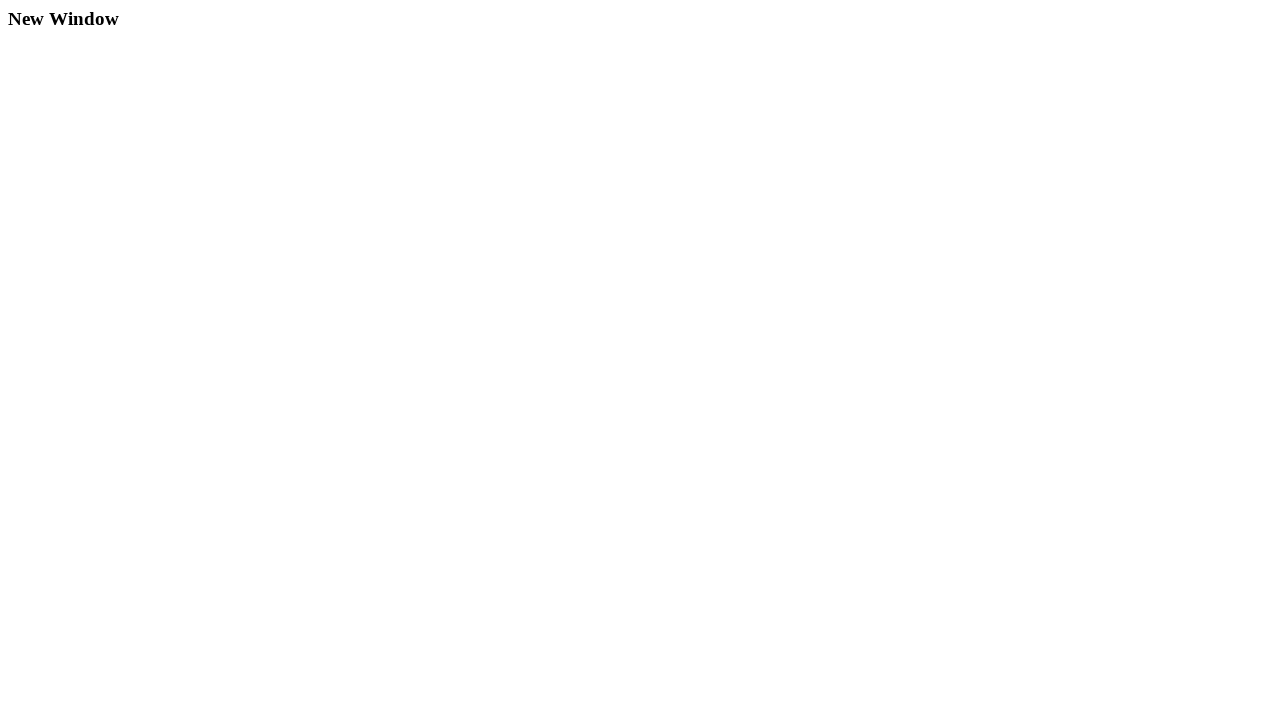

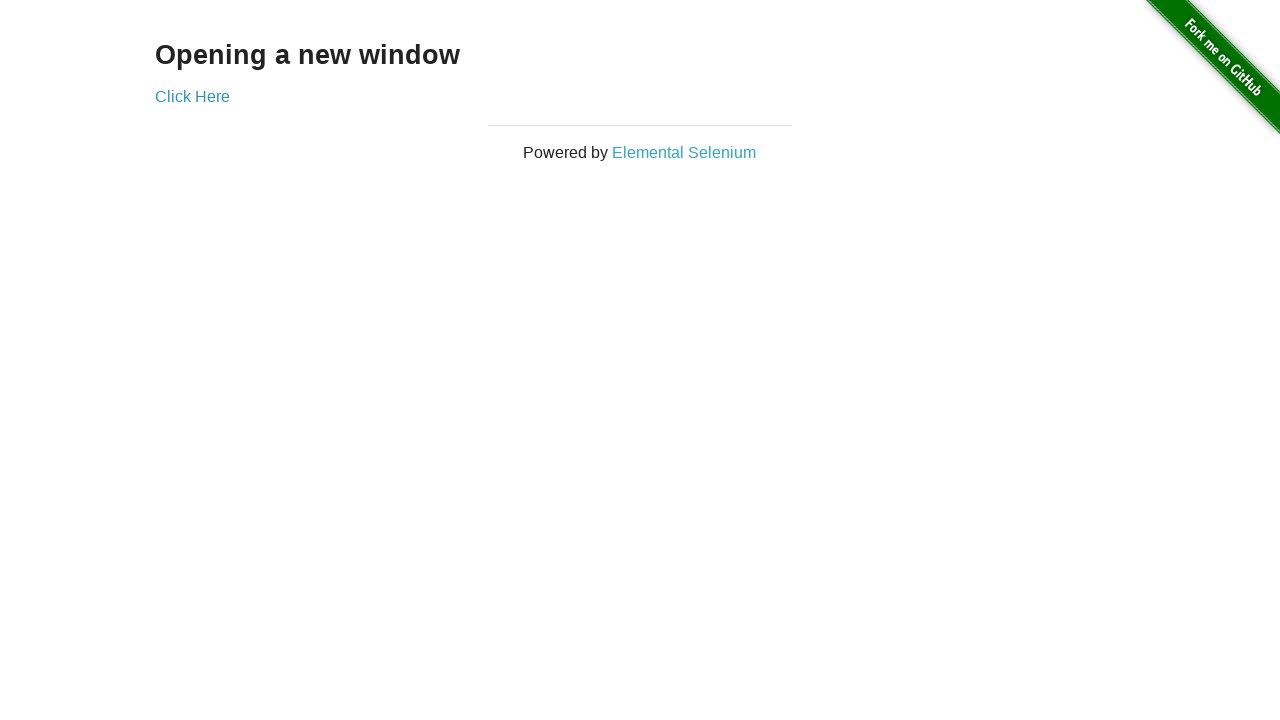